Verifies that the value of the button with id "buttonId" is NOT equal to "This is a button"

Starting URL: https://kristinek.github.io/site/examples/locators

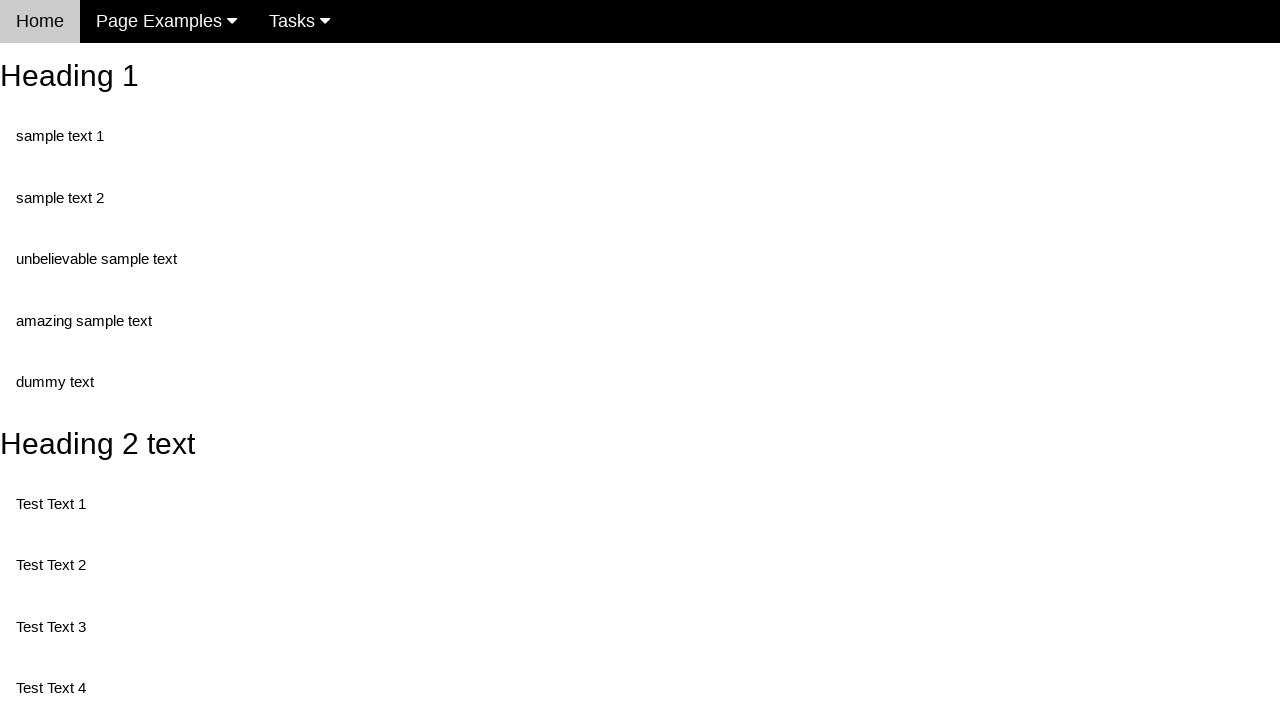

Navigated to locators example page
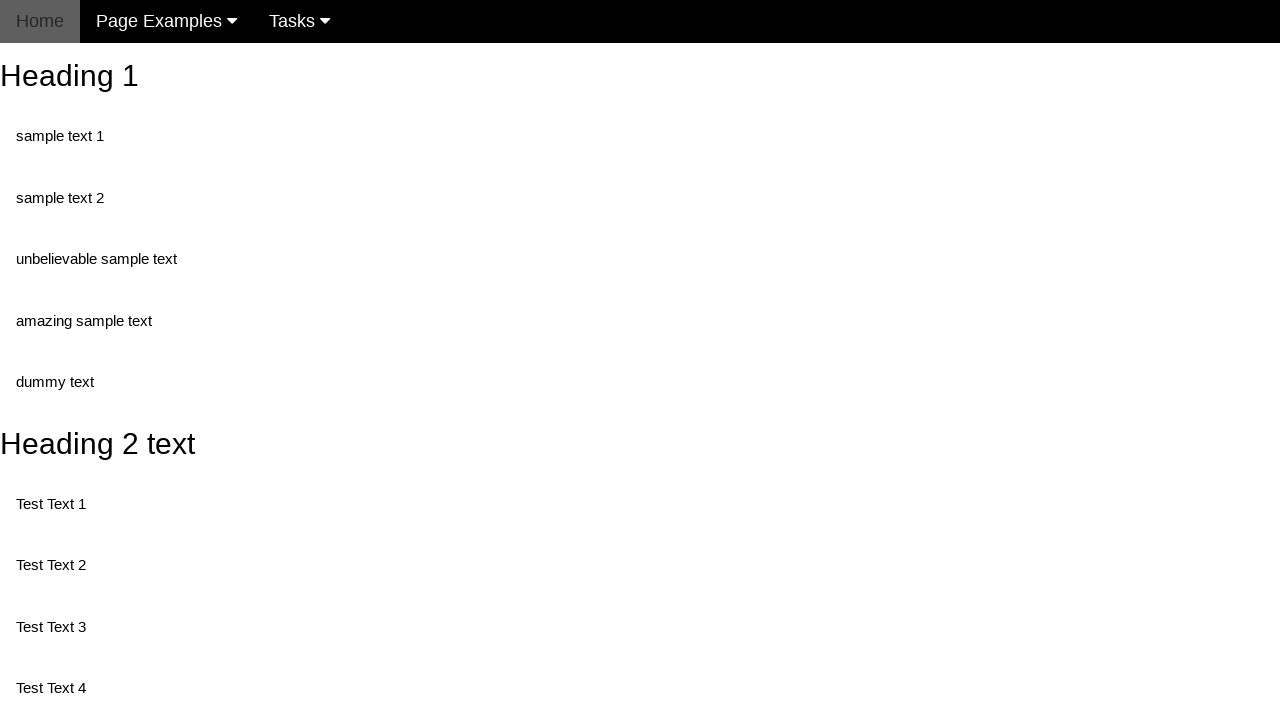

Retrieved value attribute from button with id 'buttonId'
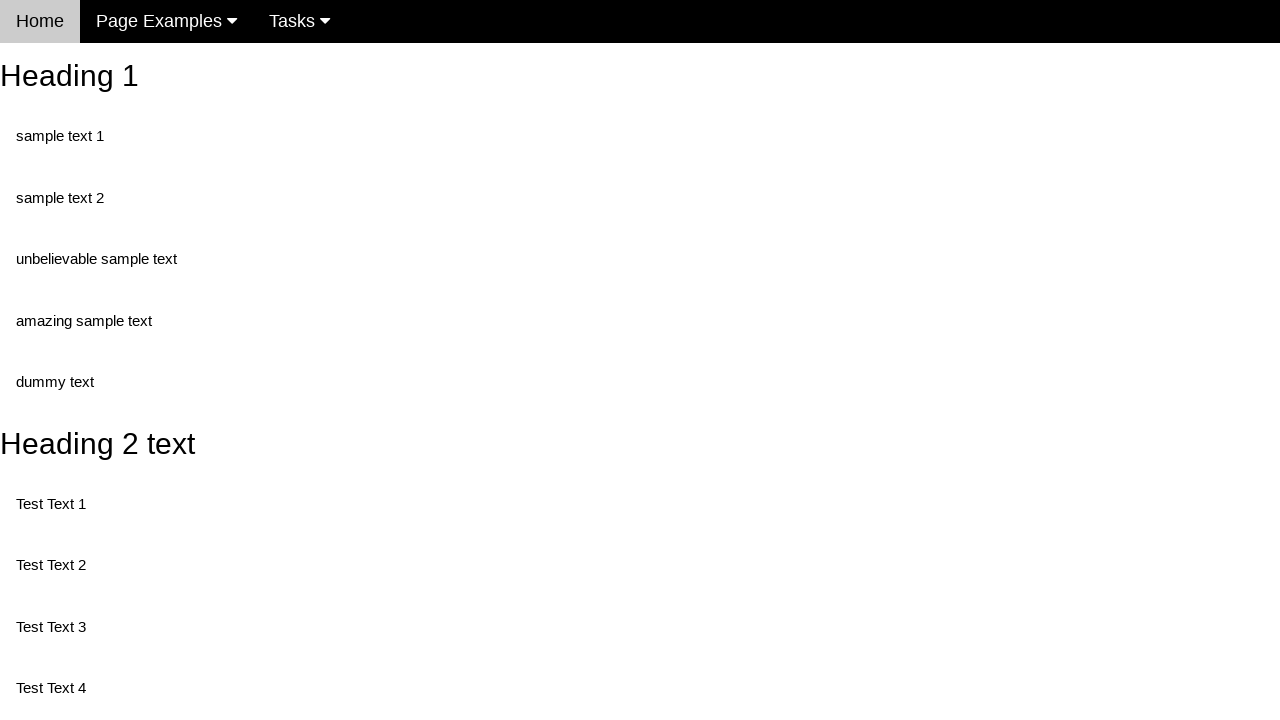

Asserted that button value 'This is also a button' is NOT equal to 'This is a button'
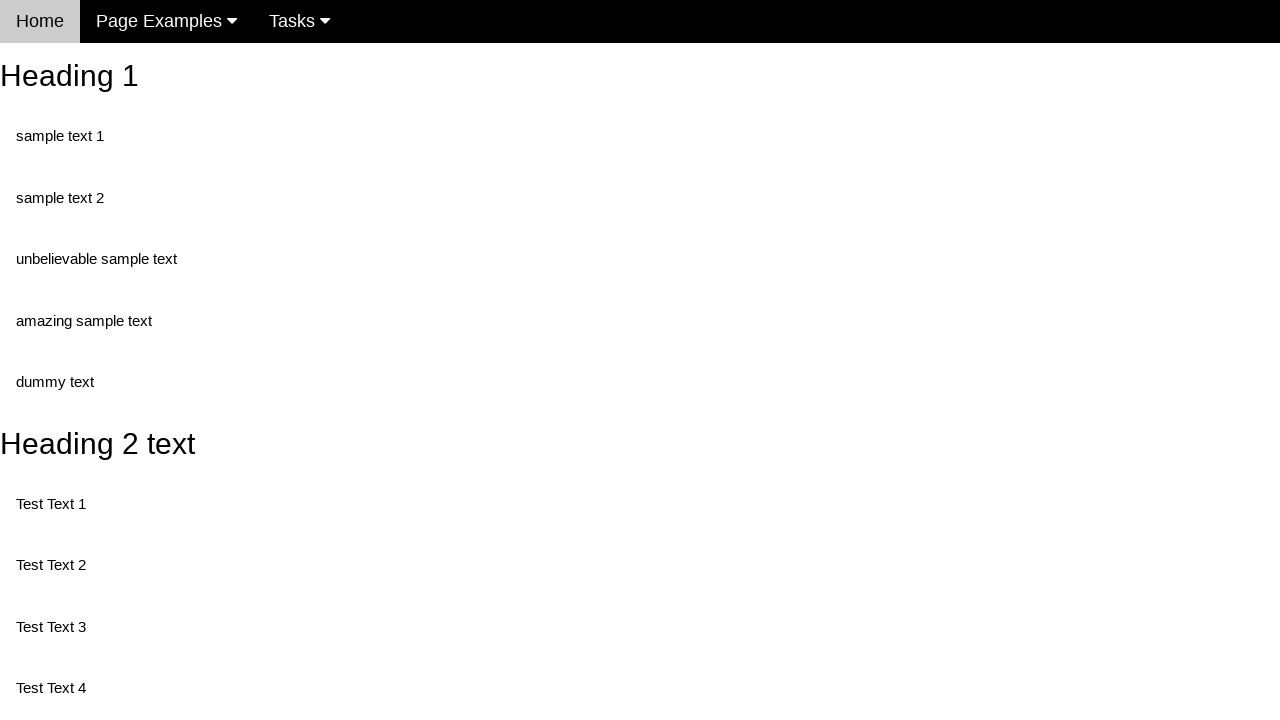

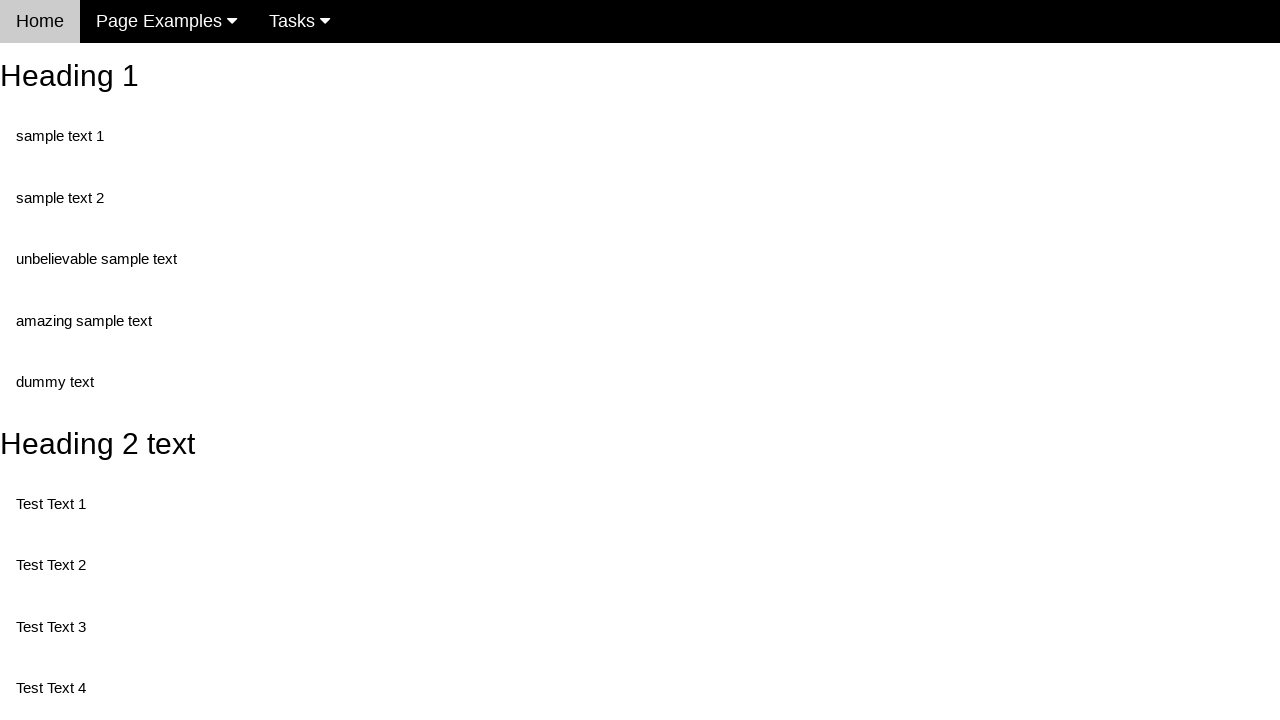